Tests static dropdown functionality by selecting options using three different methods: by index, by visible text, and by value on a currency dropdown.

Starting URL: https://rahulshettyacademy.com/dropdownsPractise/

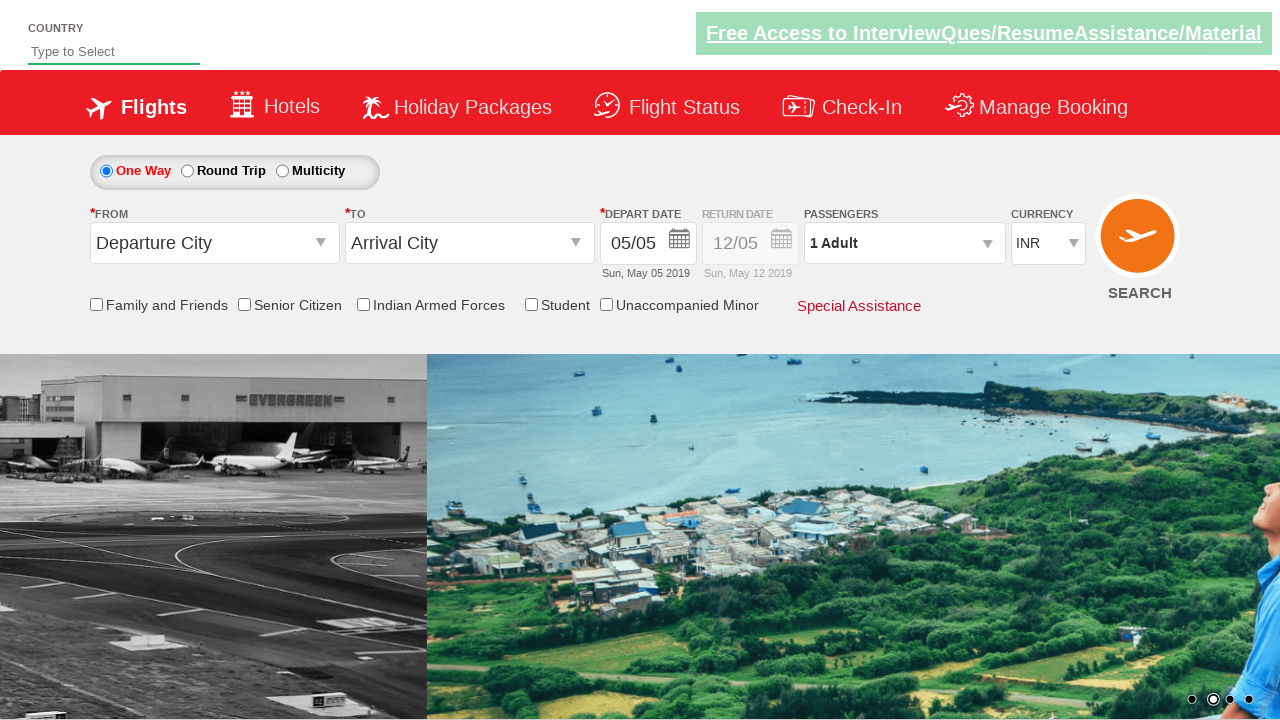

Waited for currency dropdown to be available
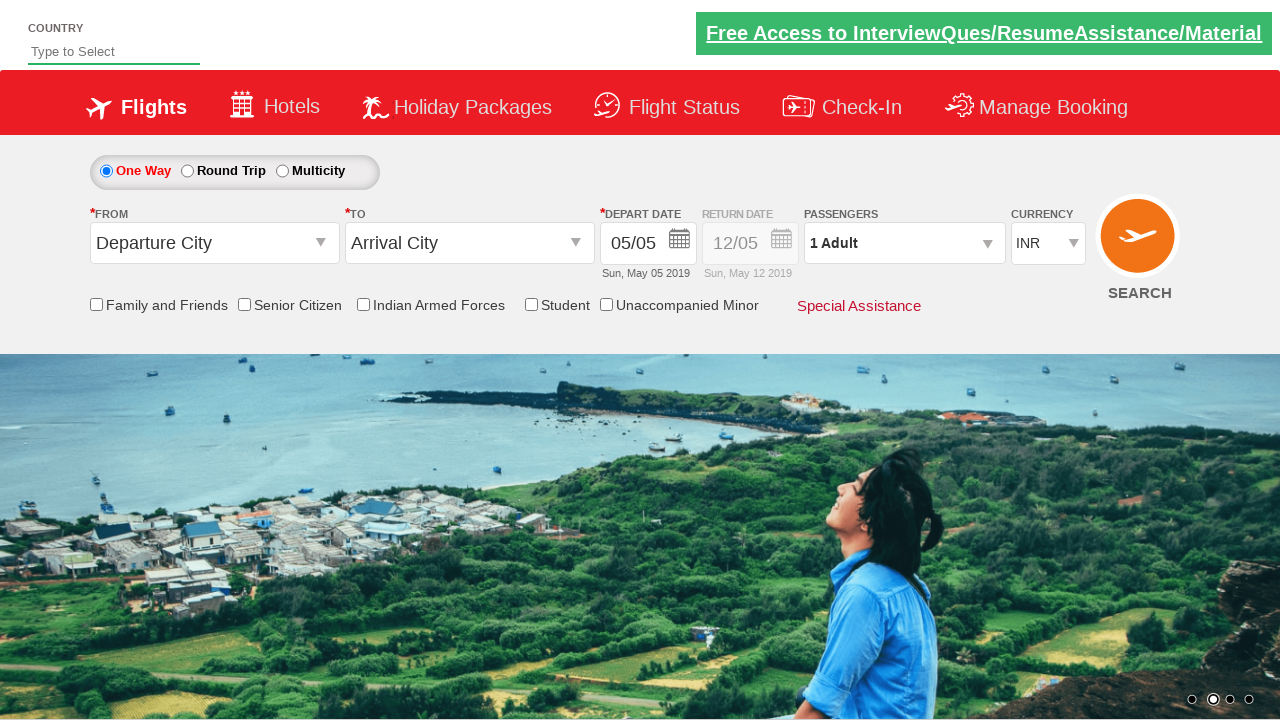

Selected dropdown option by index 3 (fourth option) on #ctl00_mainContent_DropDownListCurrency
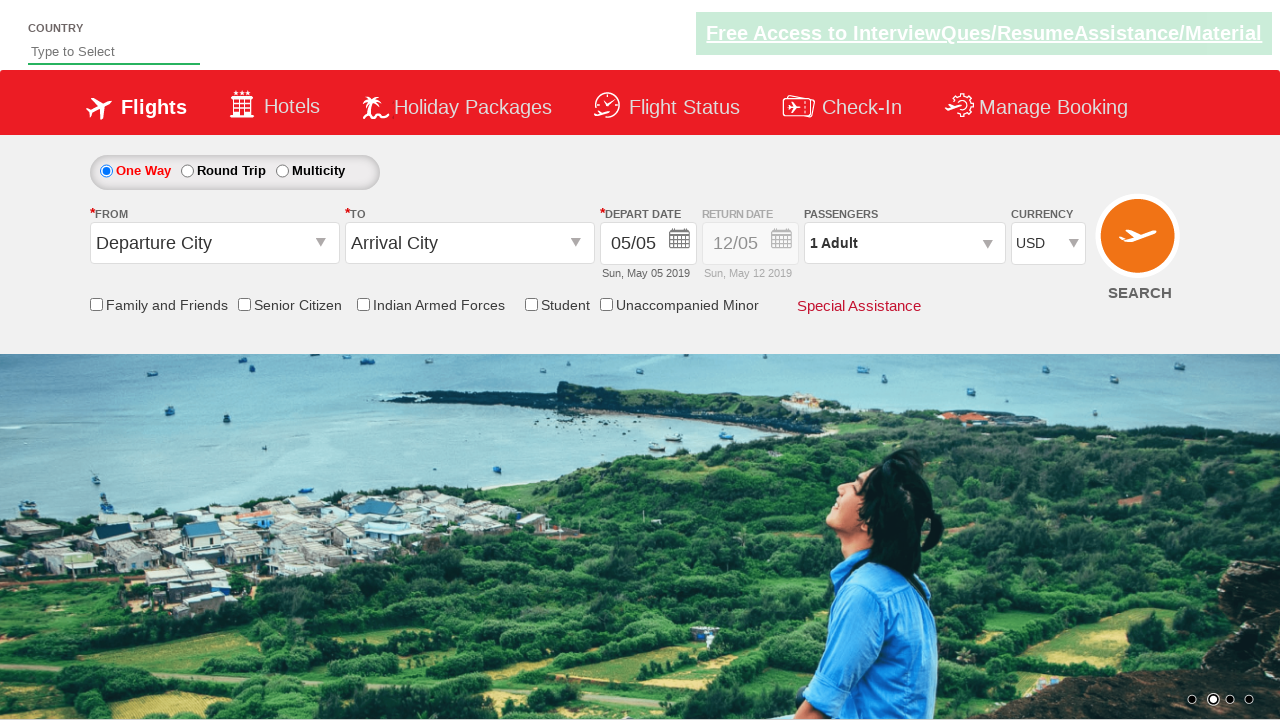

Selected dropdown option by visible text 'AED' on #ctl00_mainContent_DropDownListCurrency
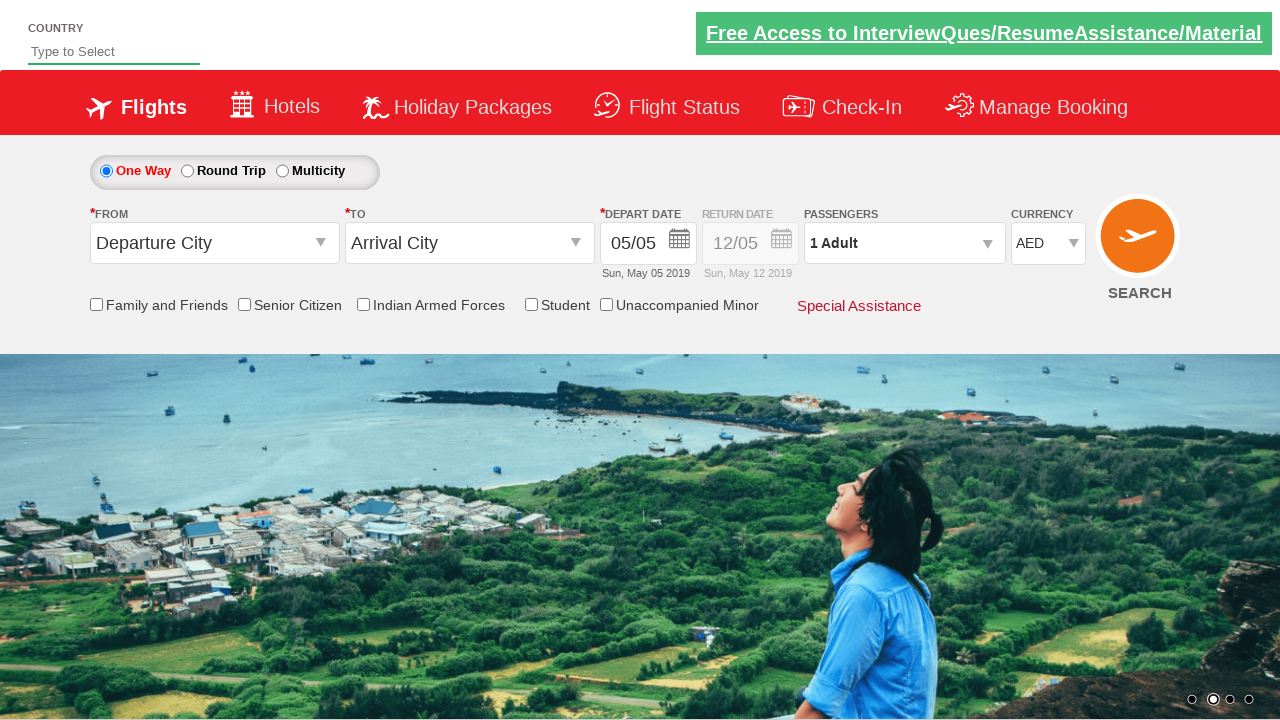

Selected dropdown option by value 'INR' on #ctl00_mainContent_DropDownListCurrency
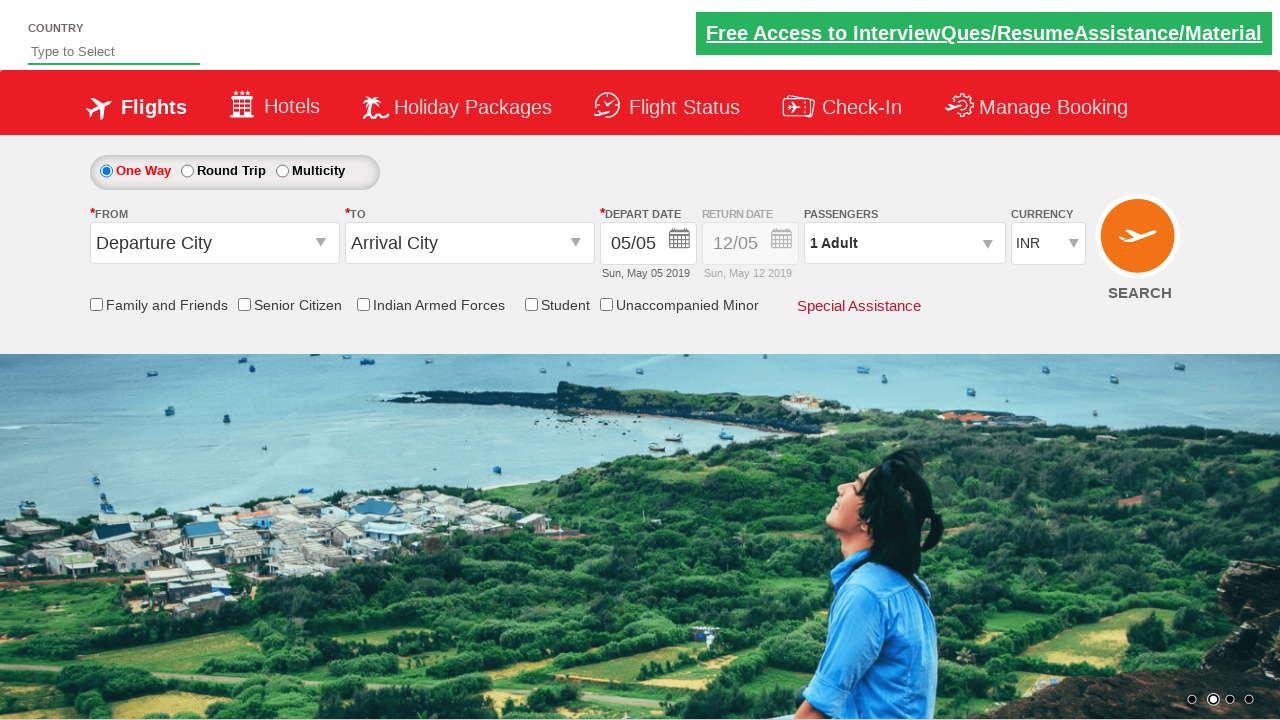

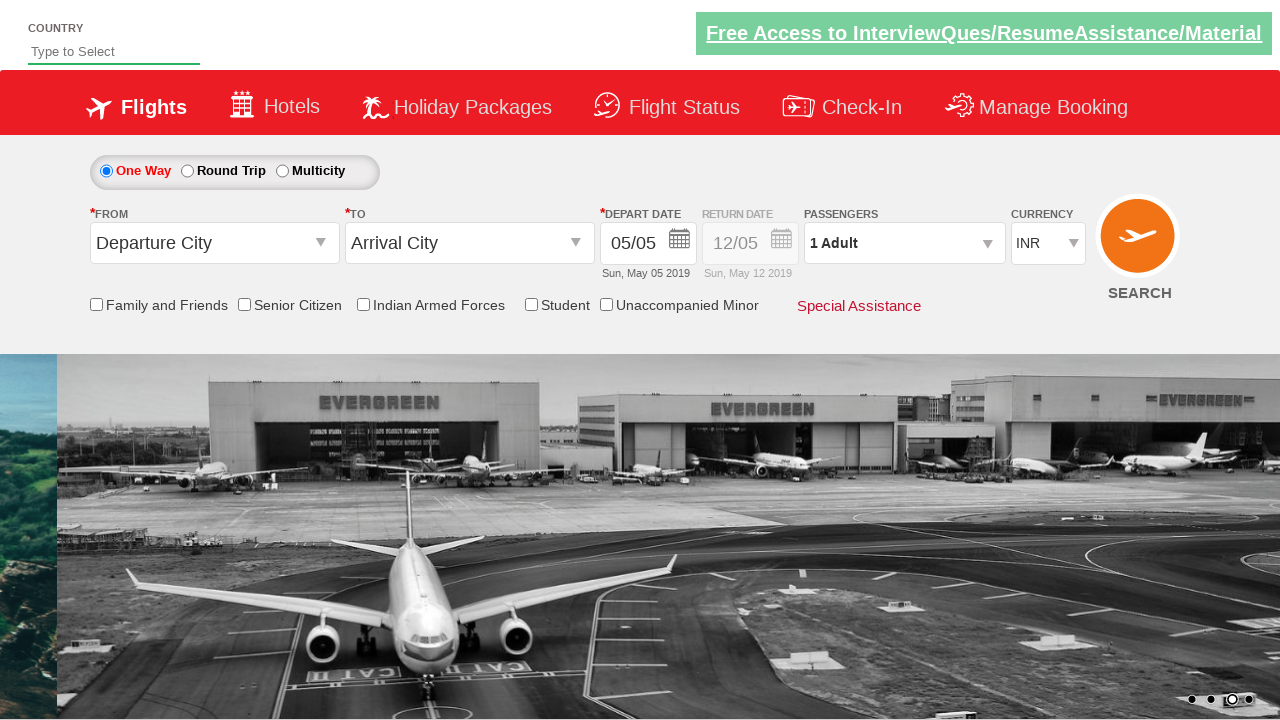